Tests window switching functionality by clicking a link that opens a new window, extracting email data from the new window, verifying it matches expected value, then switching back to the original window.

Starting URL: https://rahulshettyacademy.com/loginpagePractise/

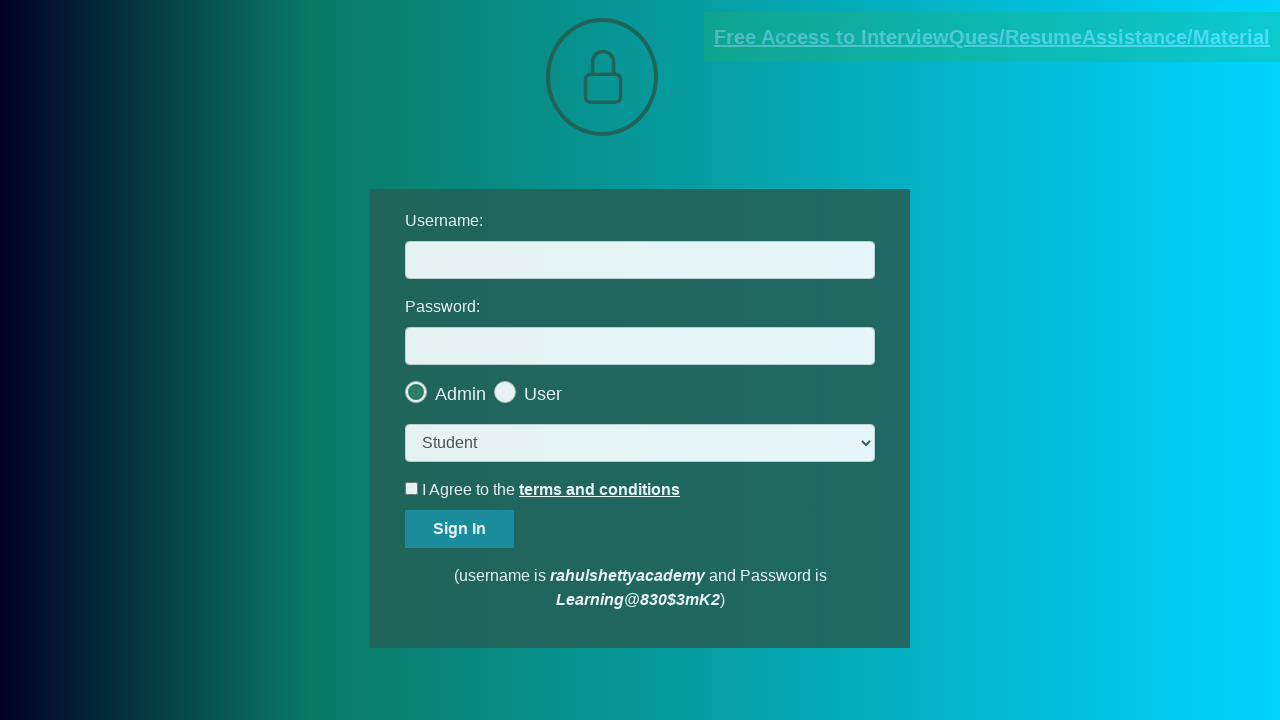

Captured original window title
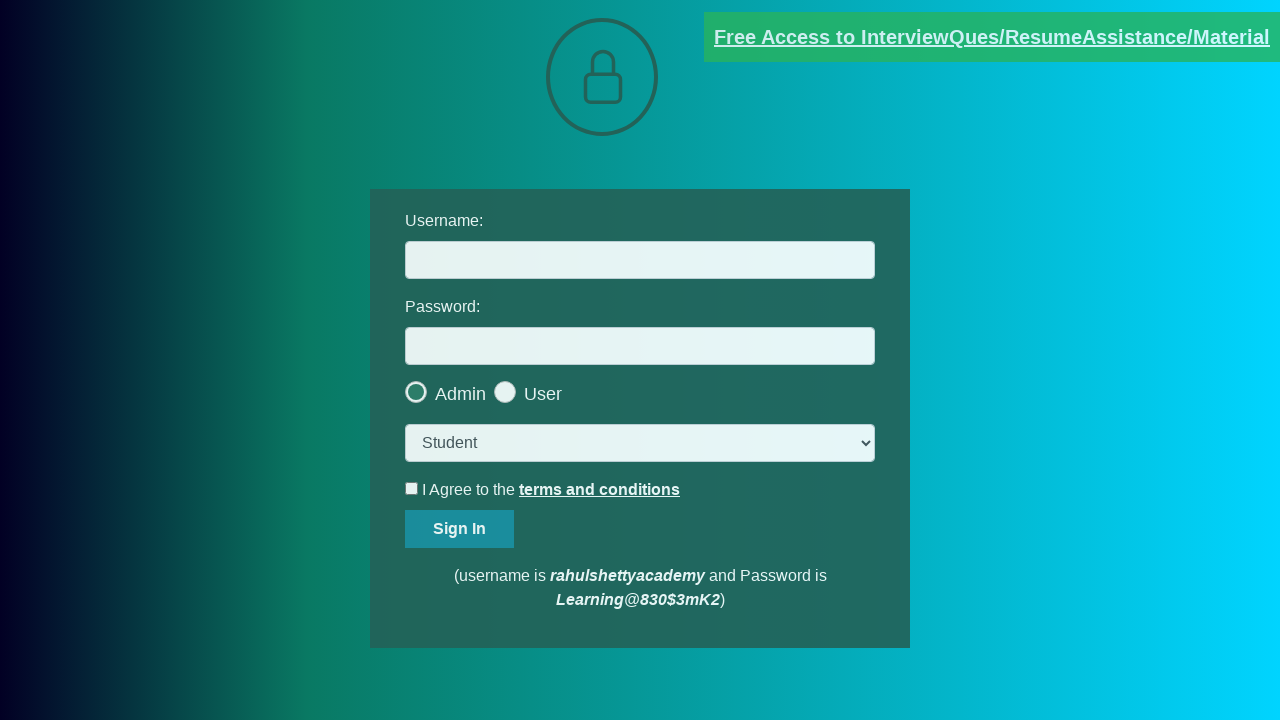

Clicked link to open new window for interview assistance at (992, 37) on text=Free Access to InterviewQues/ResumeAssistance/Material
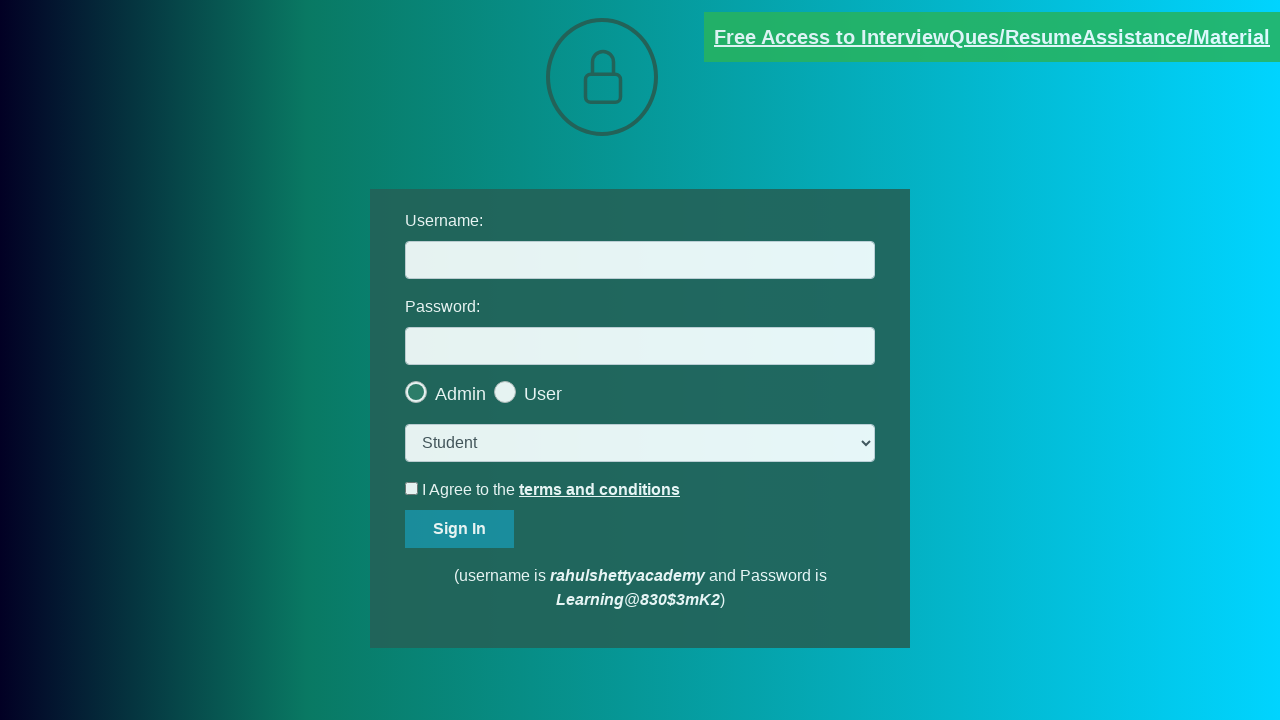

New window opened and loaded successfully
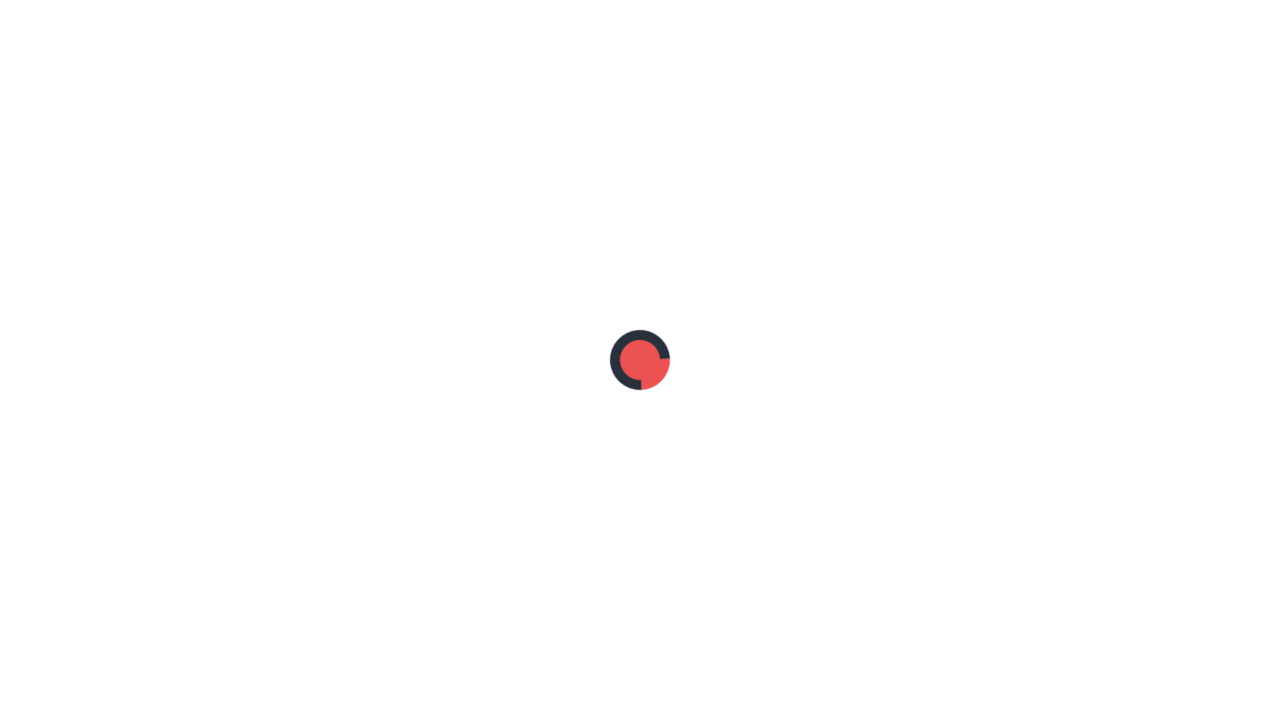

Extracted text content from red elements on new window
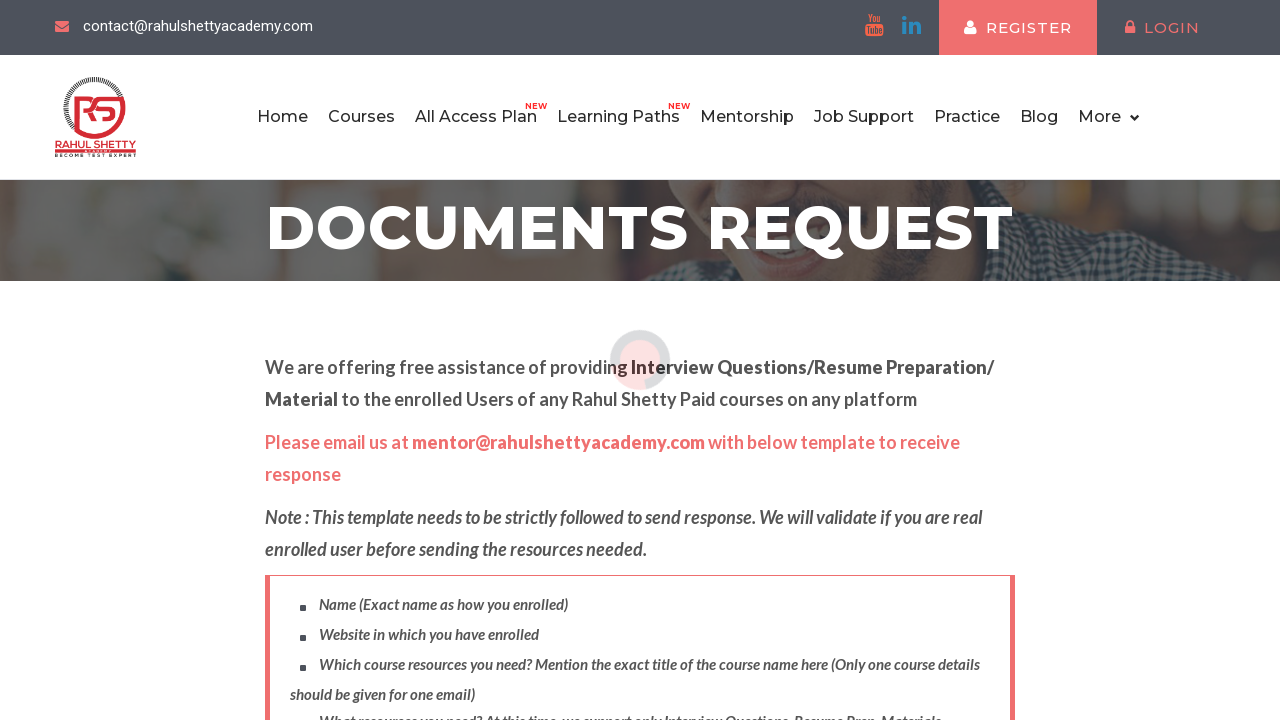

Verified extracted email 'mentor@rahulshettyacademy.com' matches expected email 'mentor@rahulshettyacademy.com'
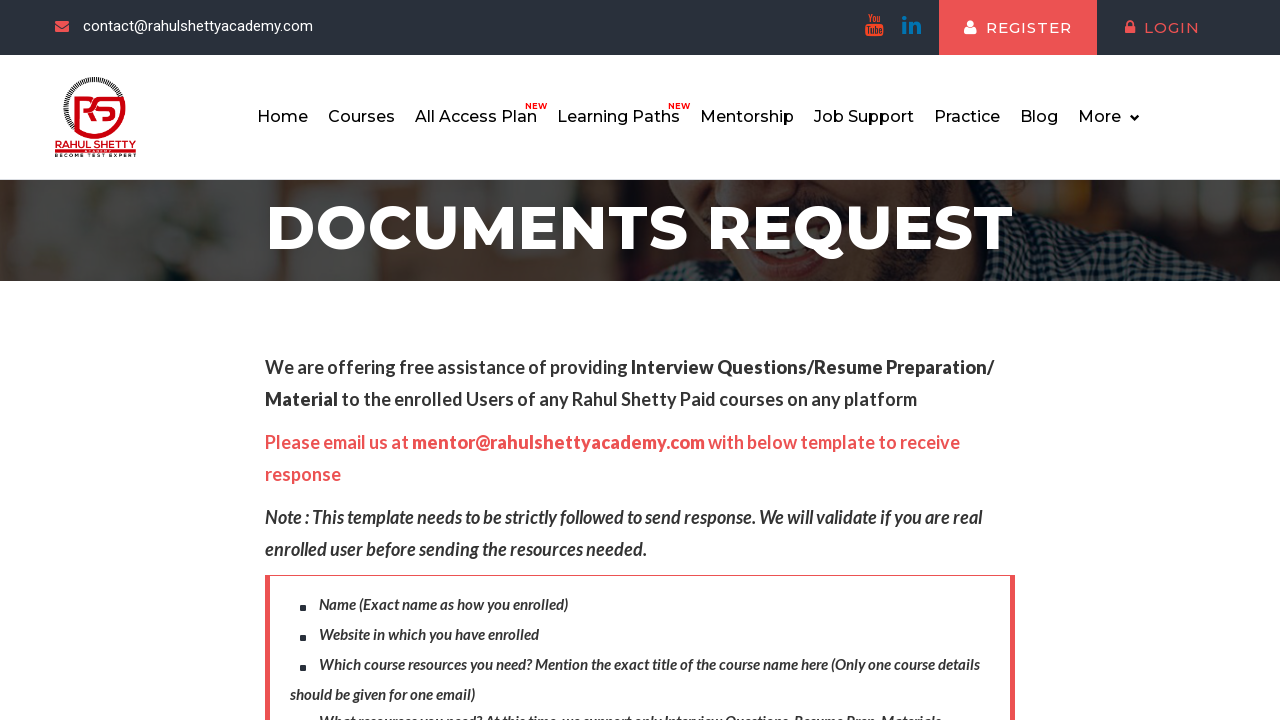

Closed new window
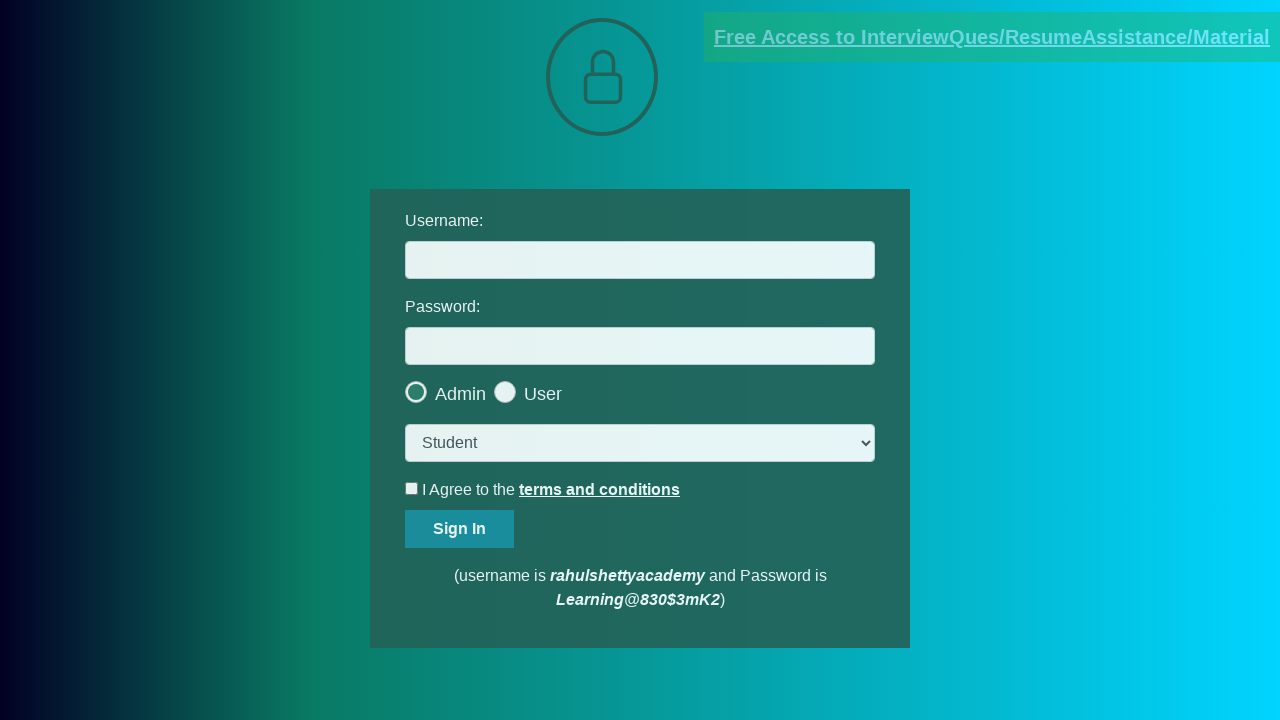

Switched back to original window
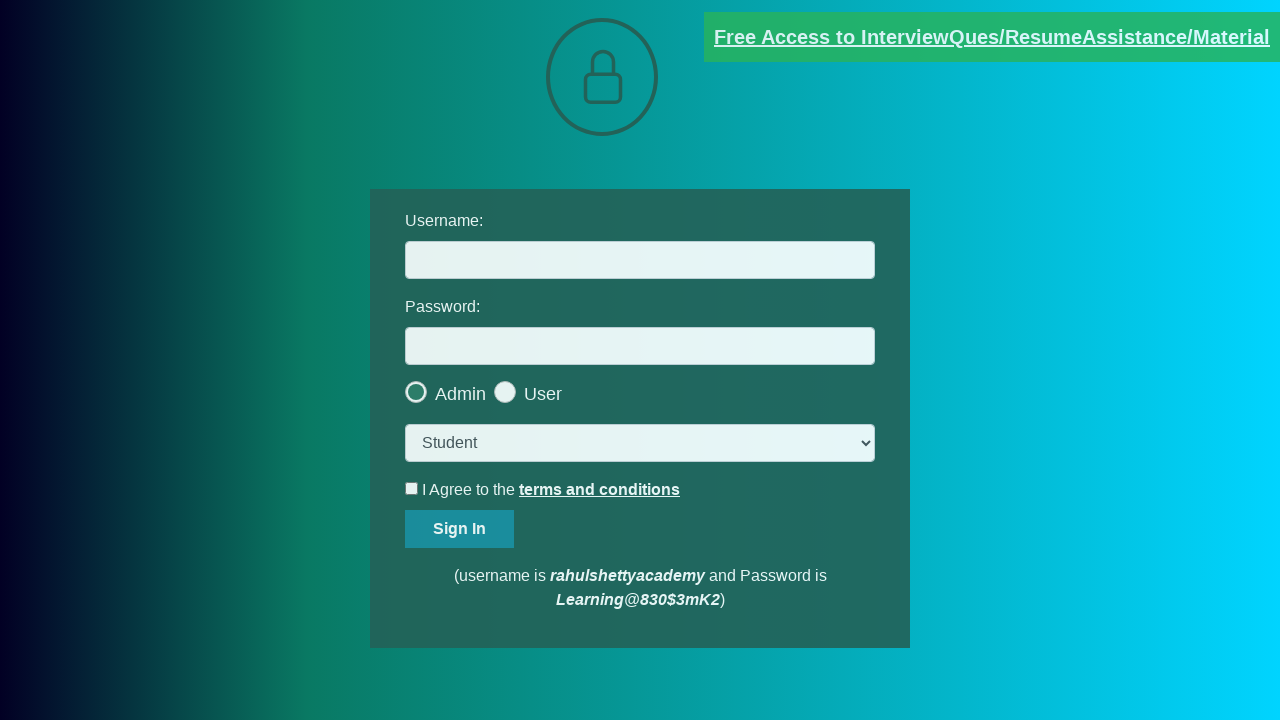

Verified current window title matches original window title
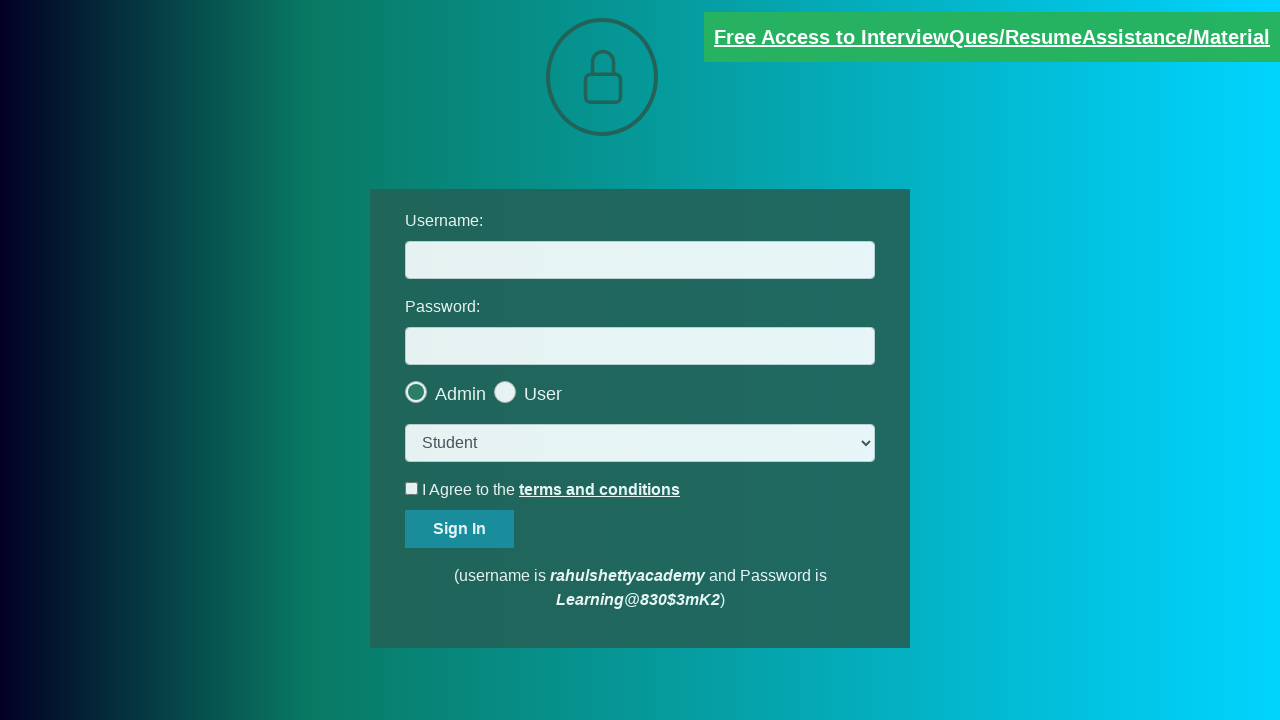

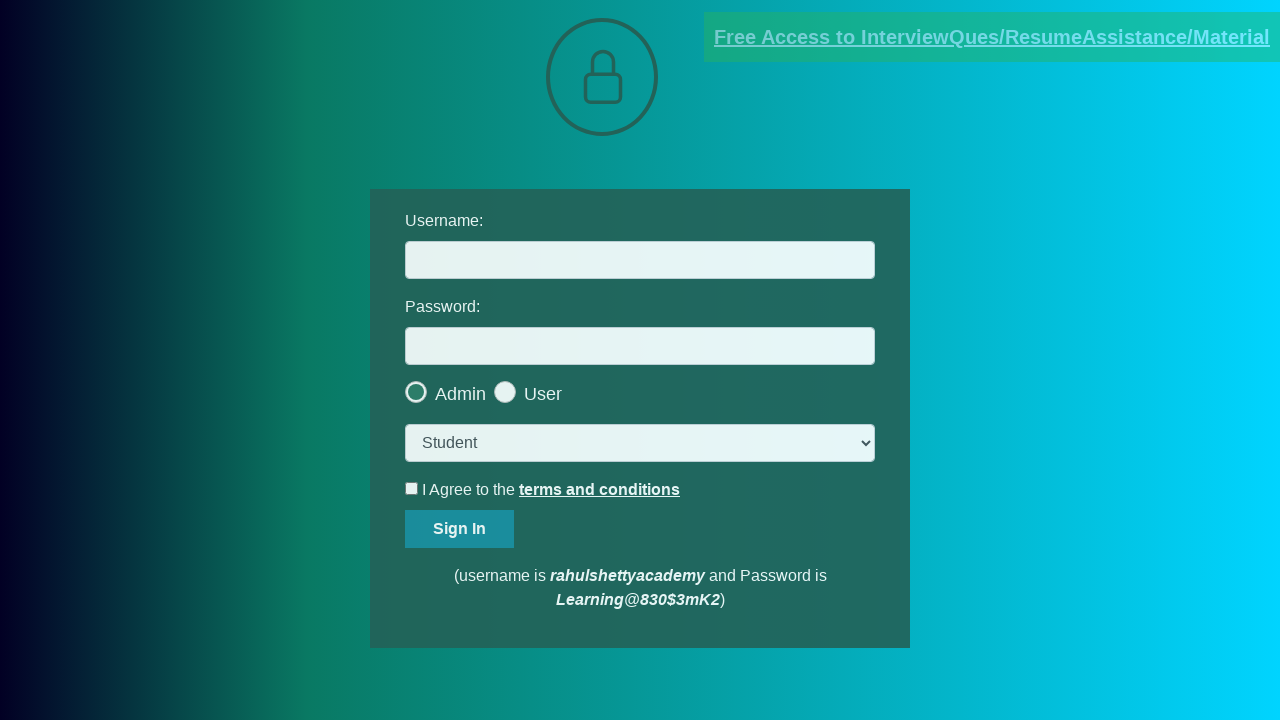